Tests that clicking the Due column header twice sorts the numeric values in descending order.

Starting URL: http://the-internet.herokuapp.com/tables

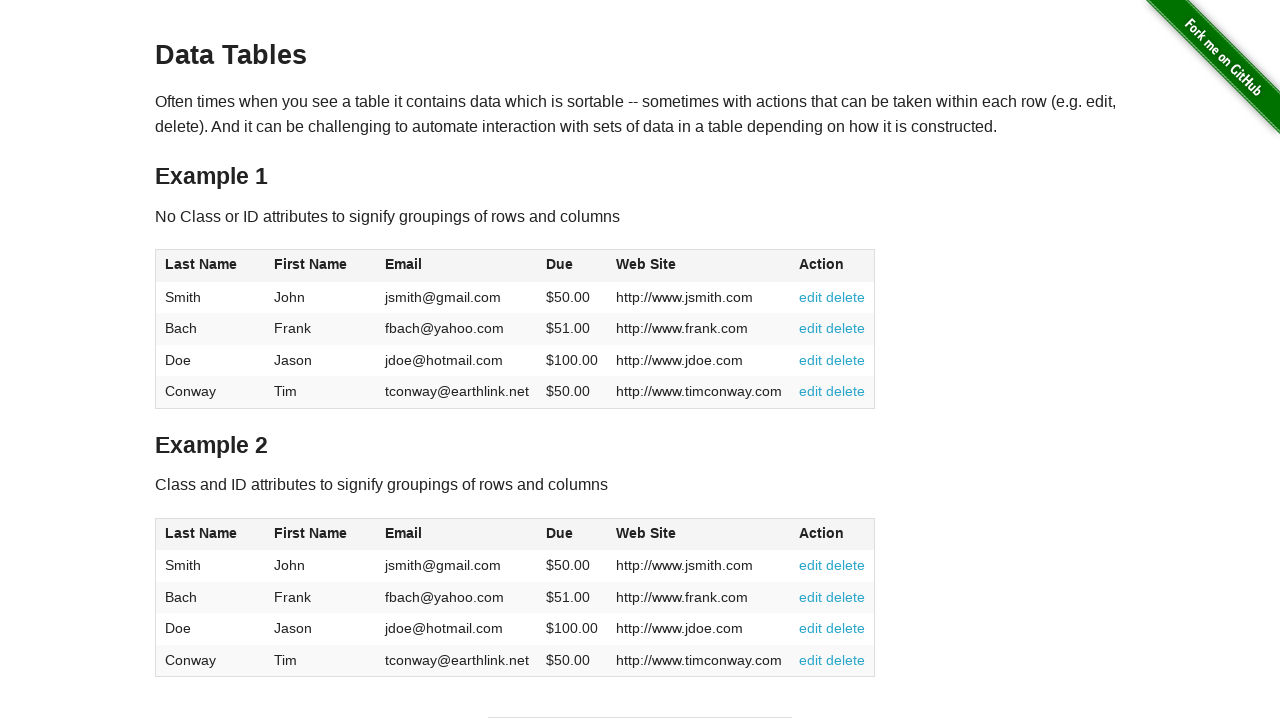

Clicked Due column header first time to sort ascending at (572, 266) on #table1 thead tr th:nth-of-type(4)
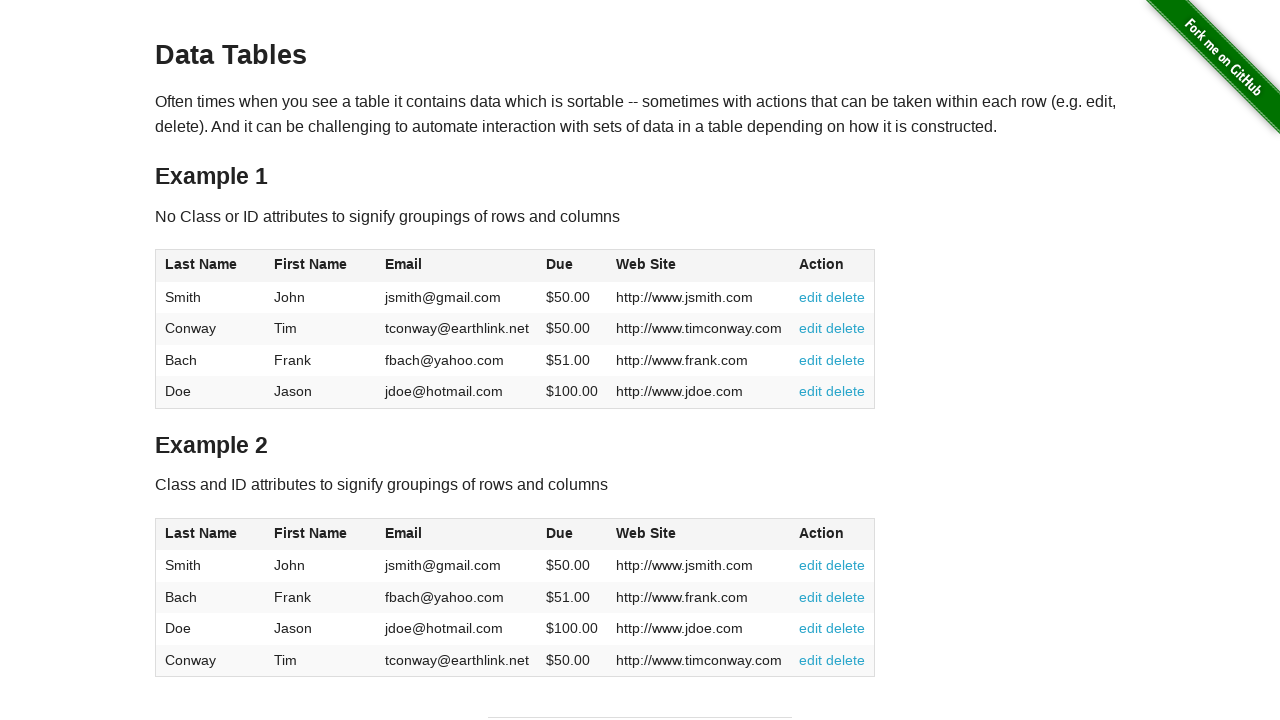

Clicked Due column header second time to sort descending at (572, 266) on #table1 thead tr th:nth-of-type(4)
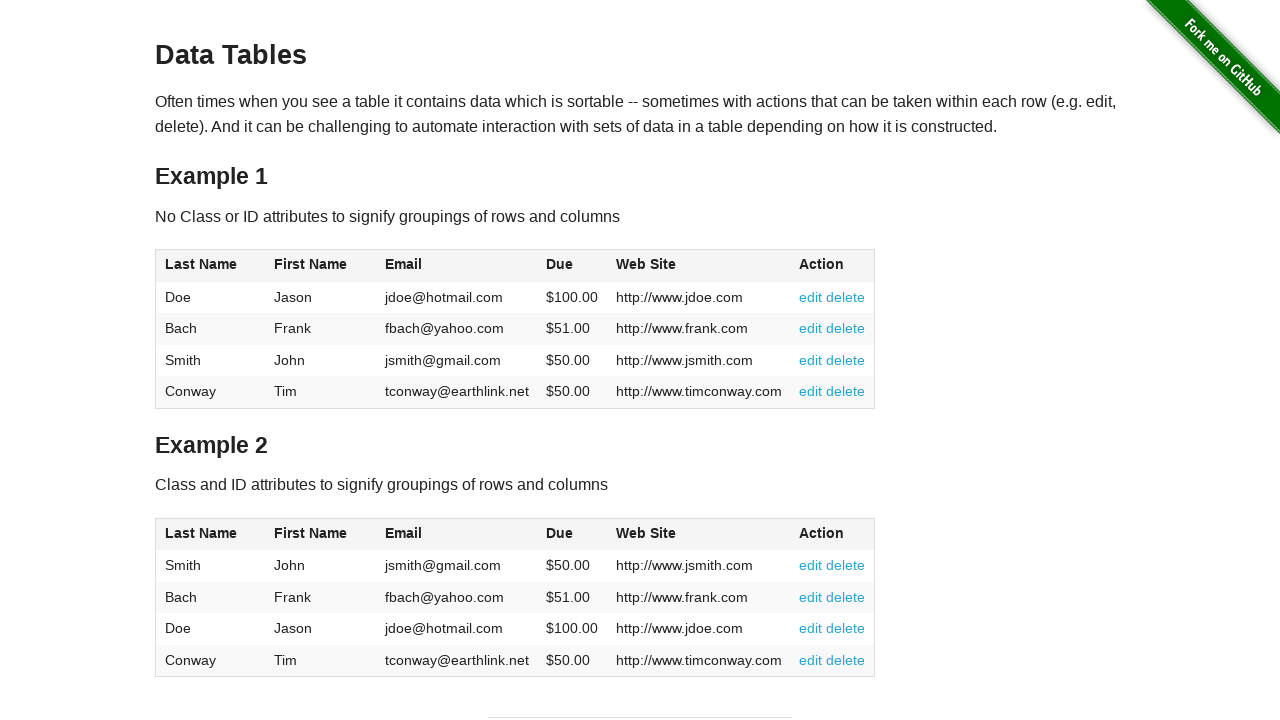

Waited for Due column cells to be present in table
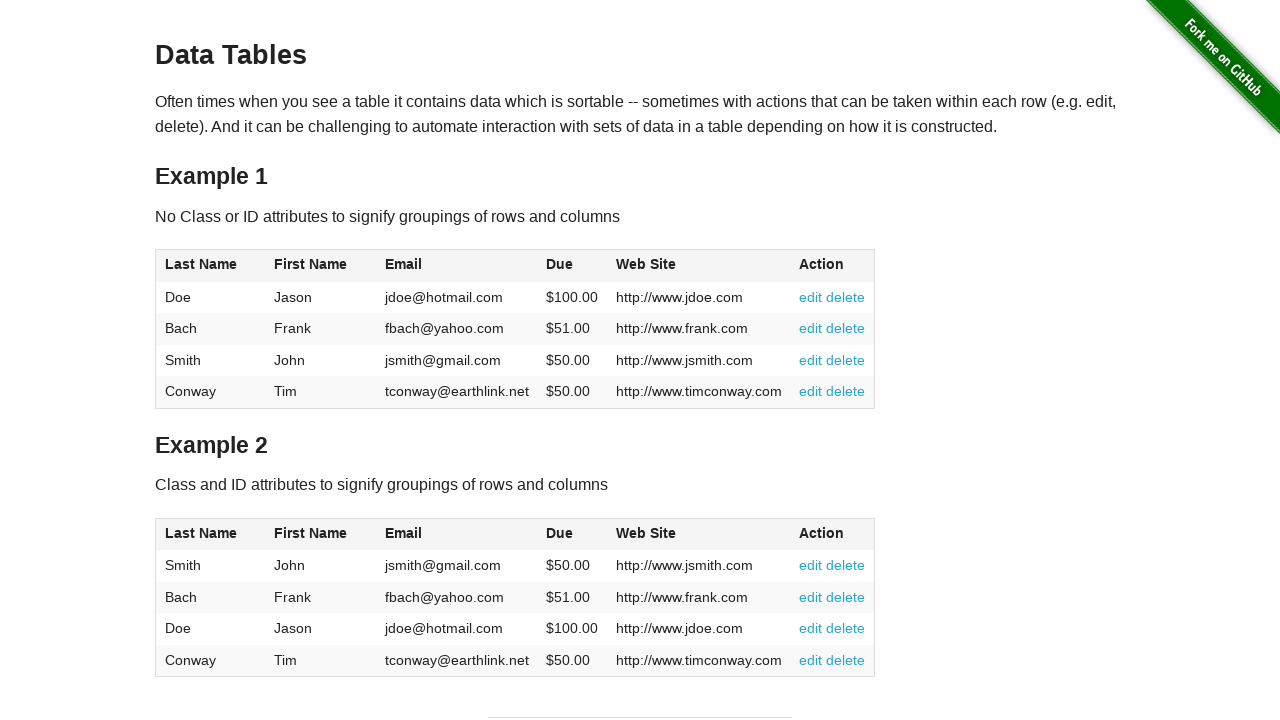

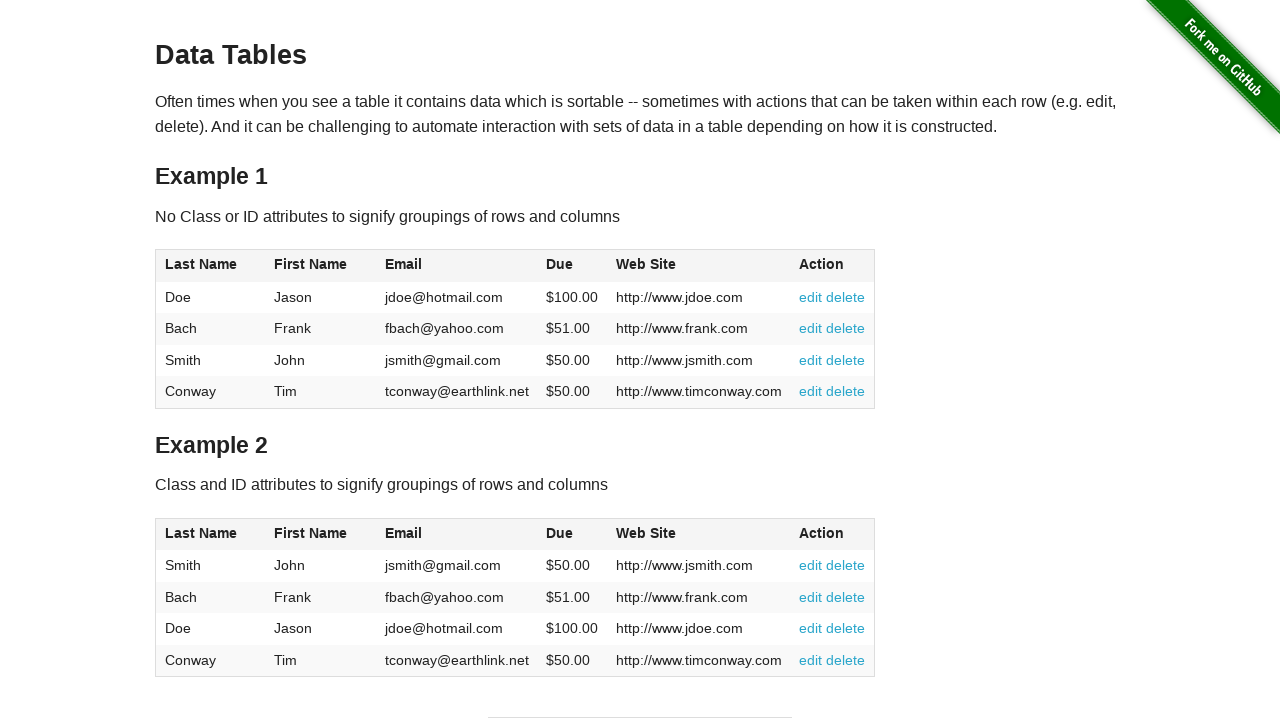